Clicks a reveal button to show a hidden input field, then fills the revealed input

Starting URL: https://www.selenium.dev/selenium/web/dynamic.html

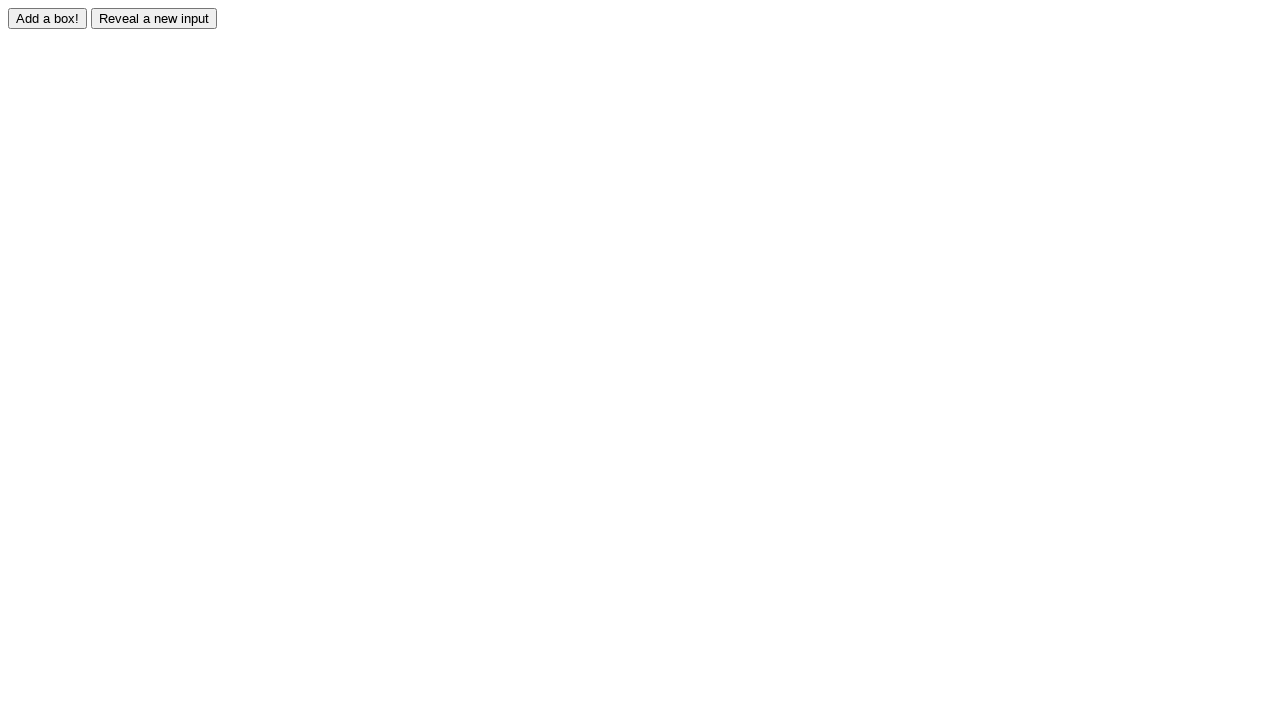

Clicked reveal button to show hidden input field at (154, 18) on xpath=//input[@id='reveal']
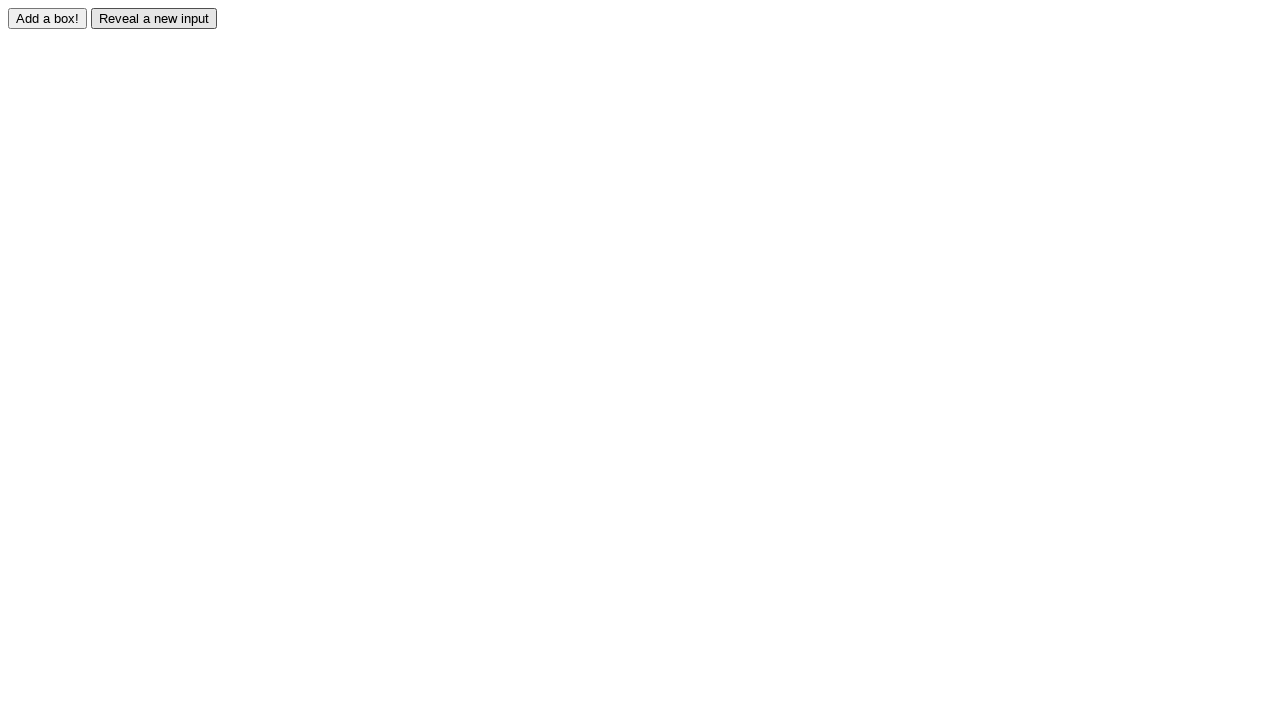

Hidden input field became visible
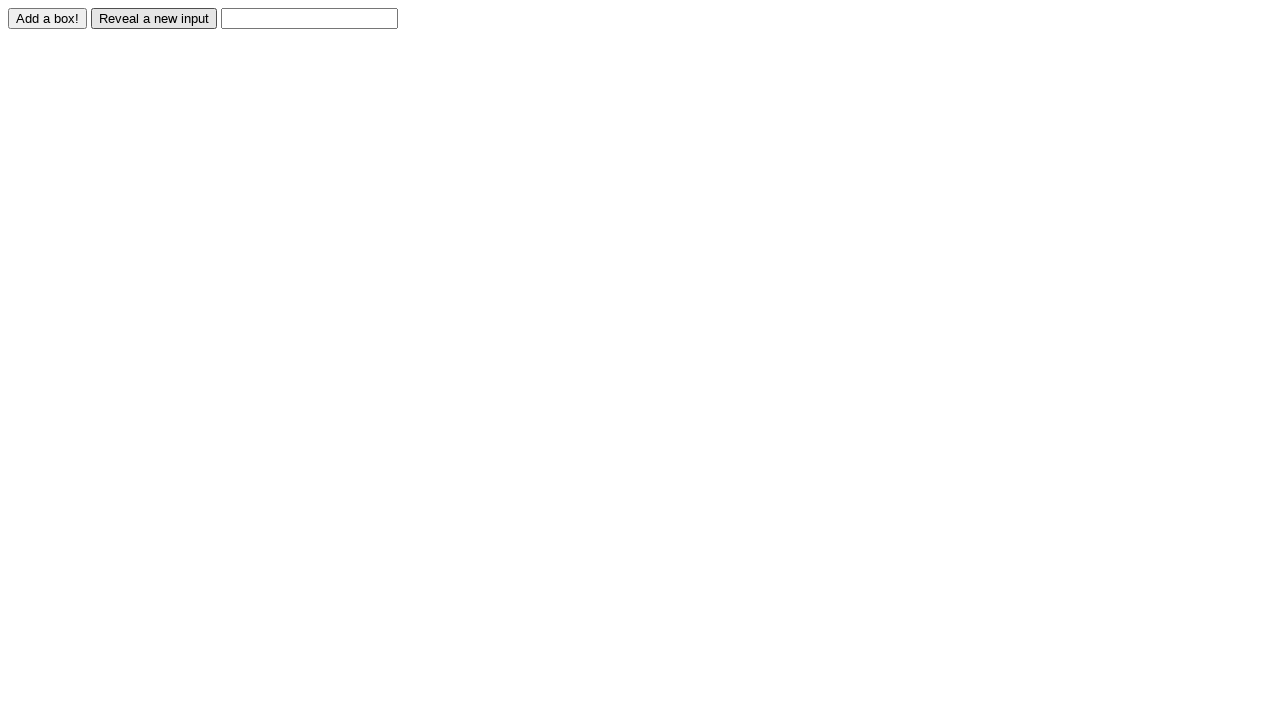

Filled revealed input field with 'You found me!' on xpath=//input[@id='revealed']
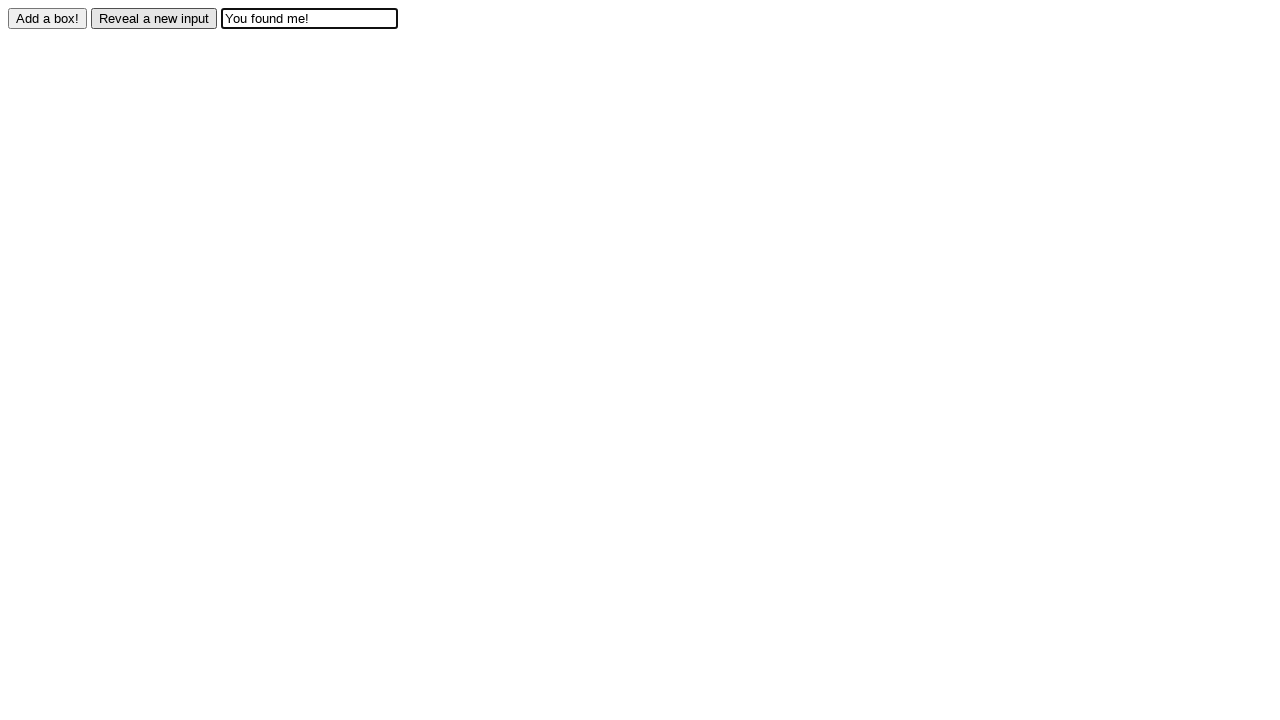

Retrieved input field value
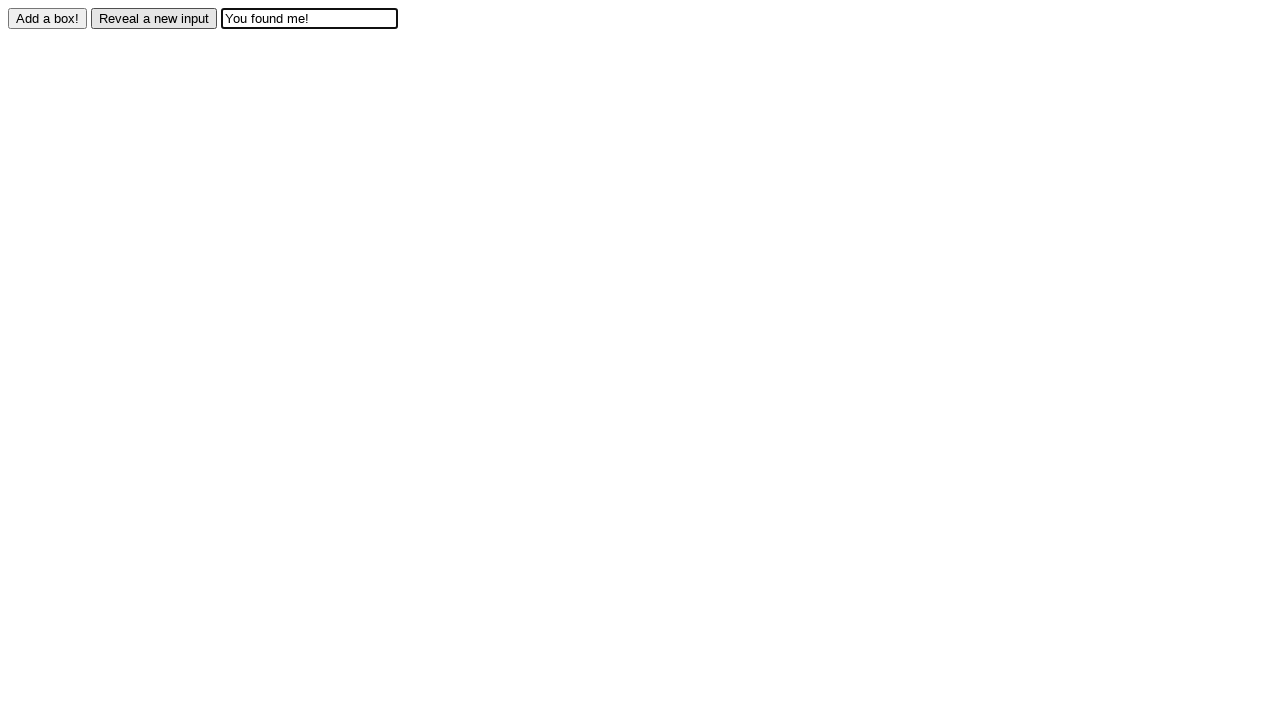

Verified input field contains 'You found me!'
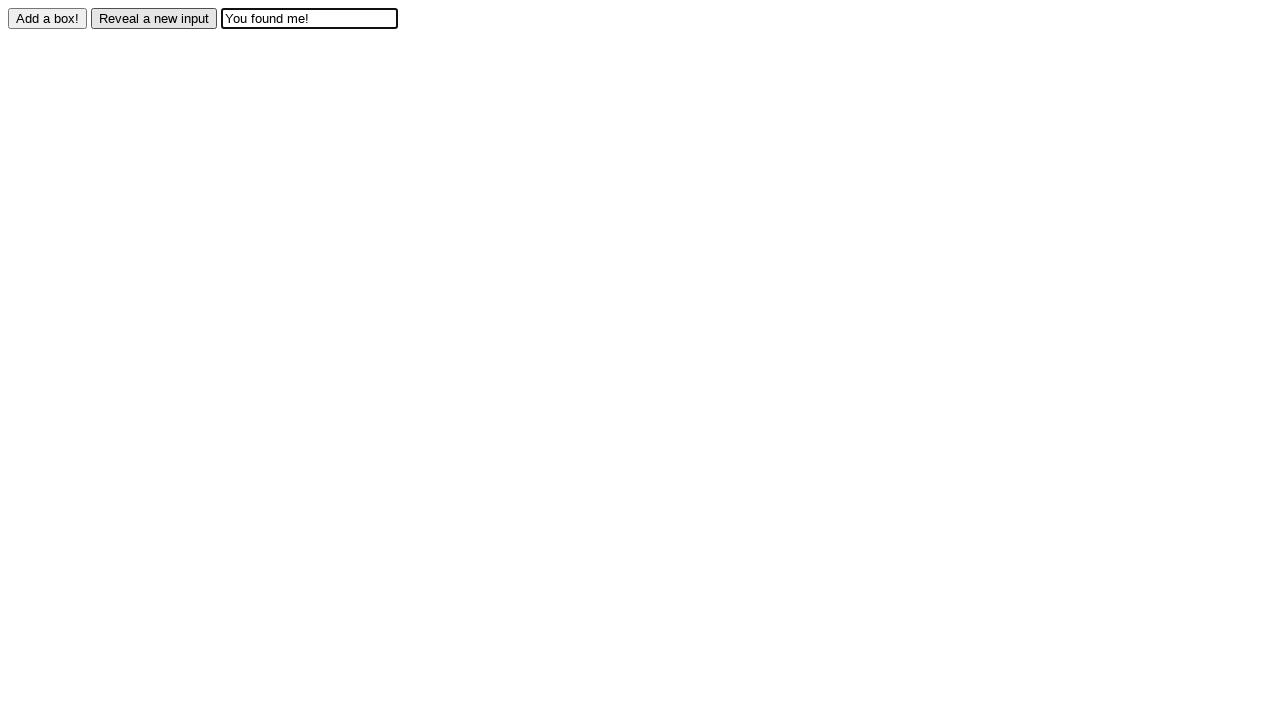

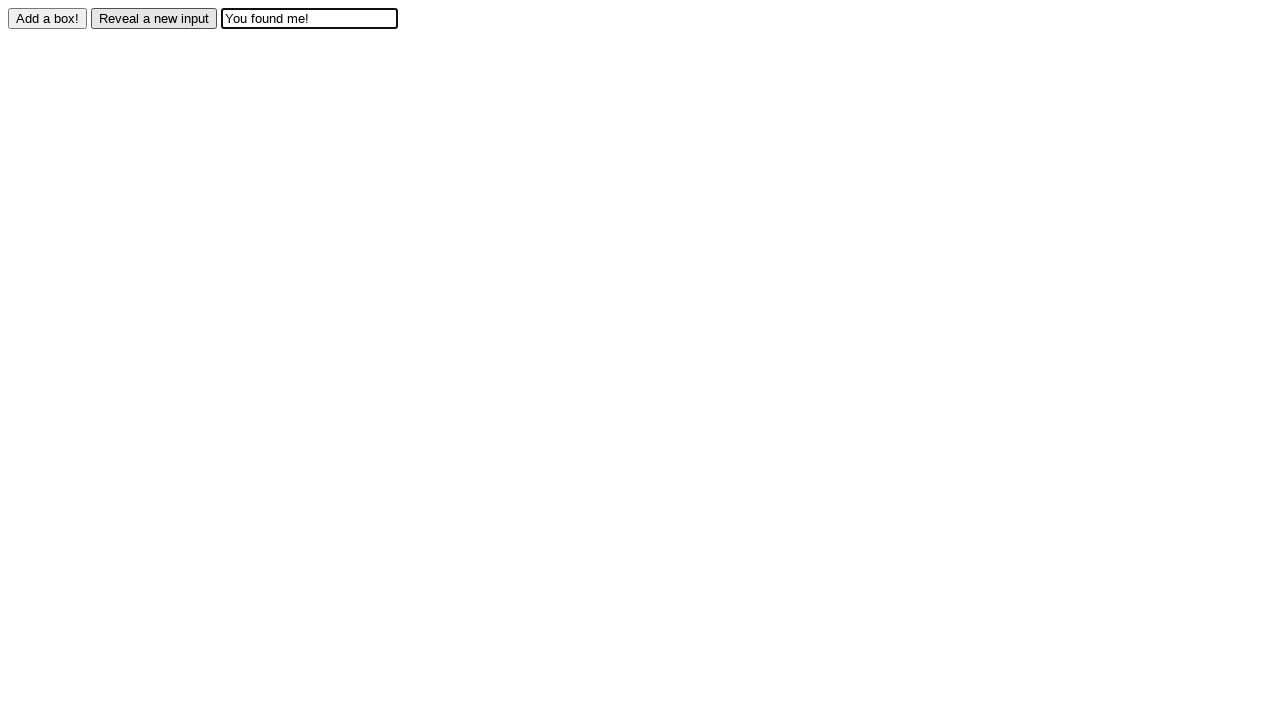